Tests Google Translate by entering text into the source text field and verifying the input was captured correctly.

Starting URL: https://translate.google.com/

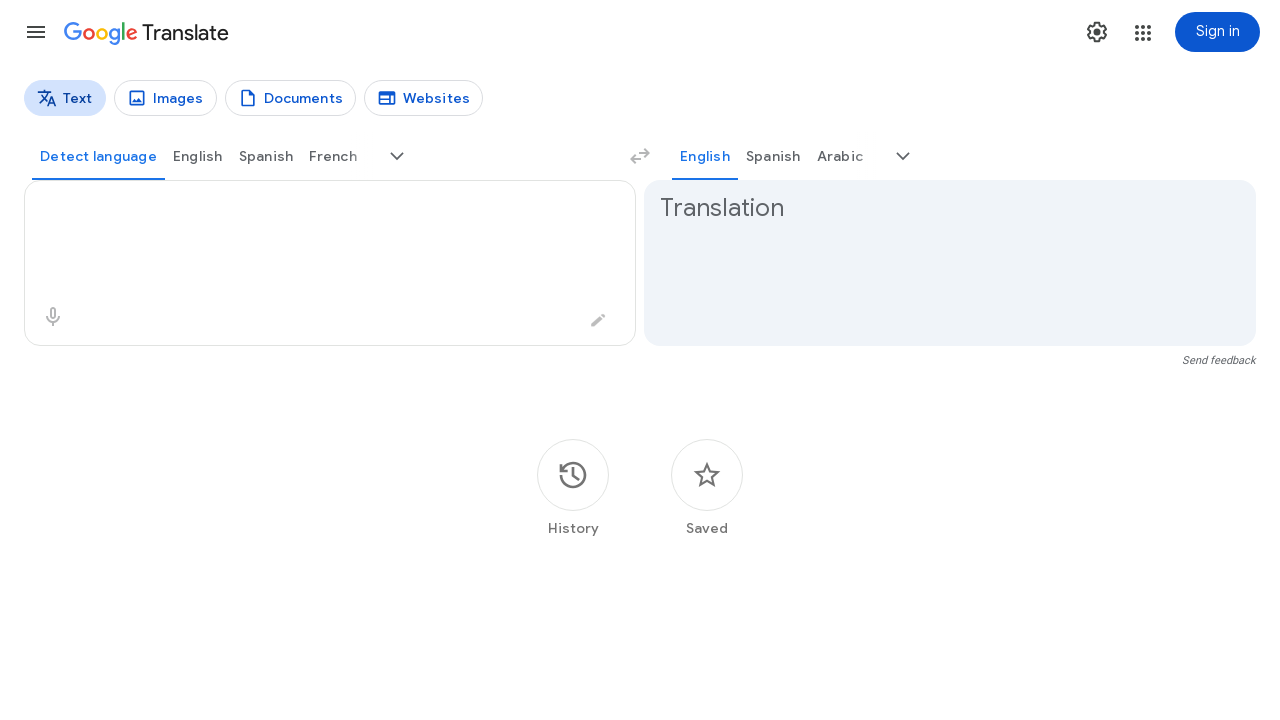

Reloaded Google Translate page
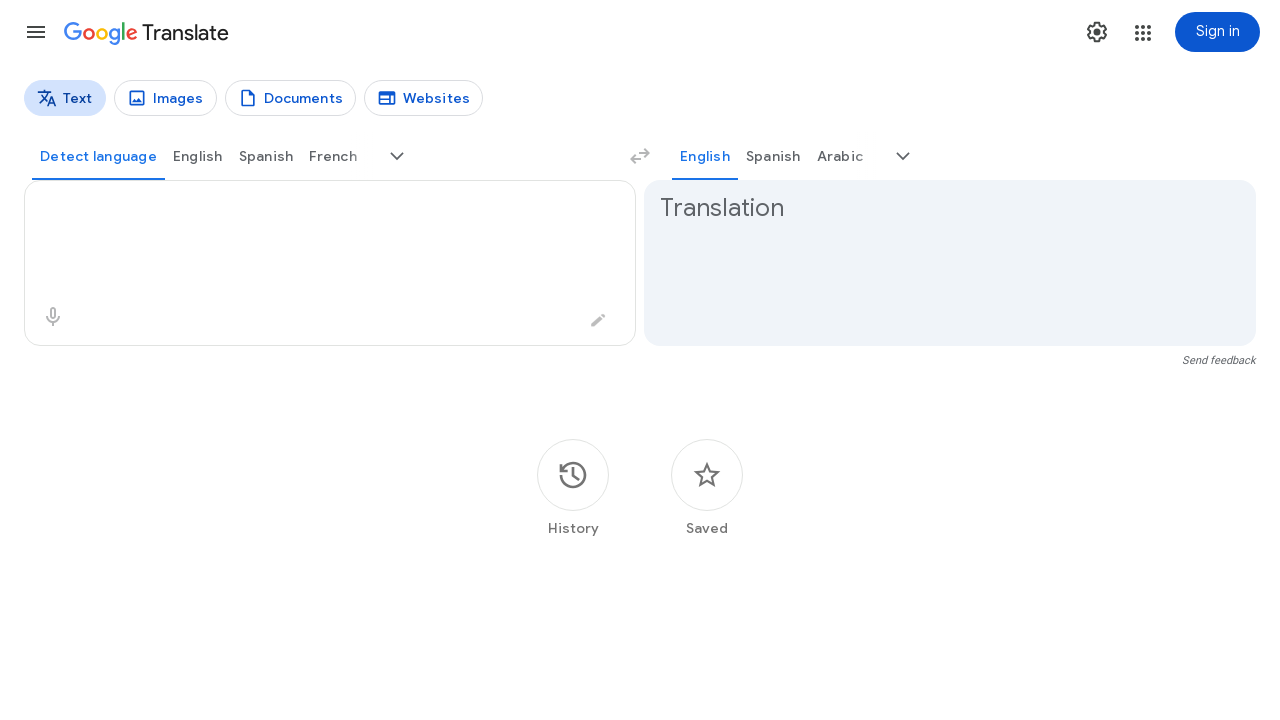

Source textarea became available
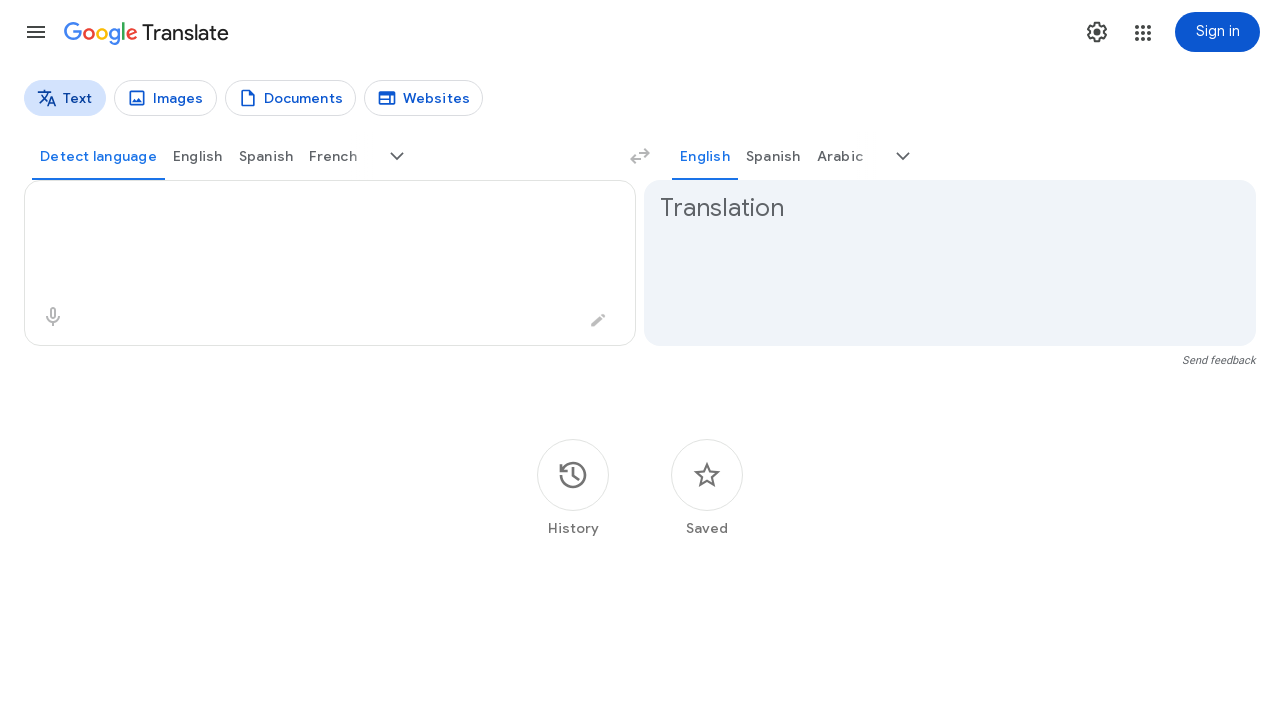

Filled source textarea with 'Efrat' on textarea[aria-label*='Source']
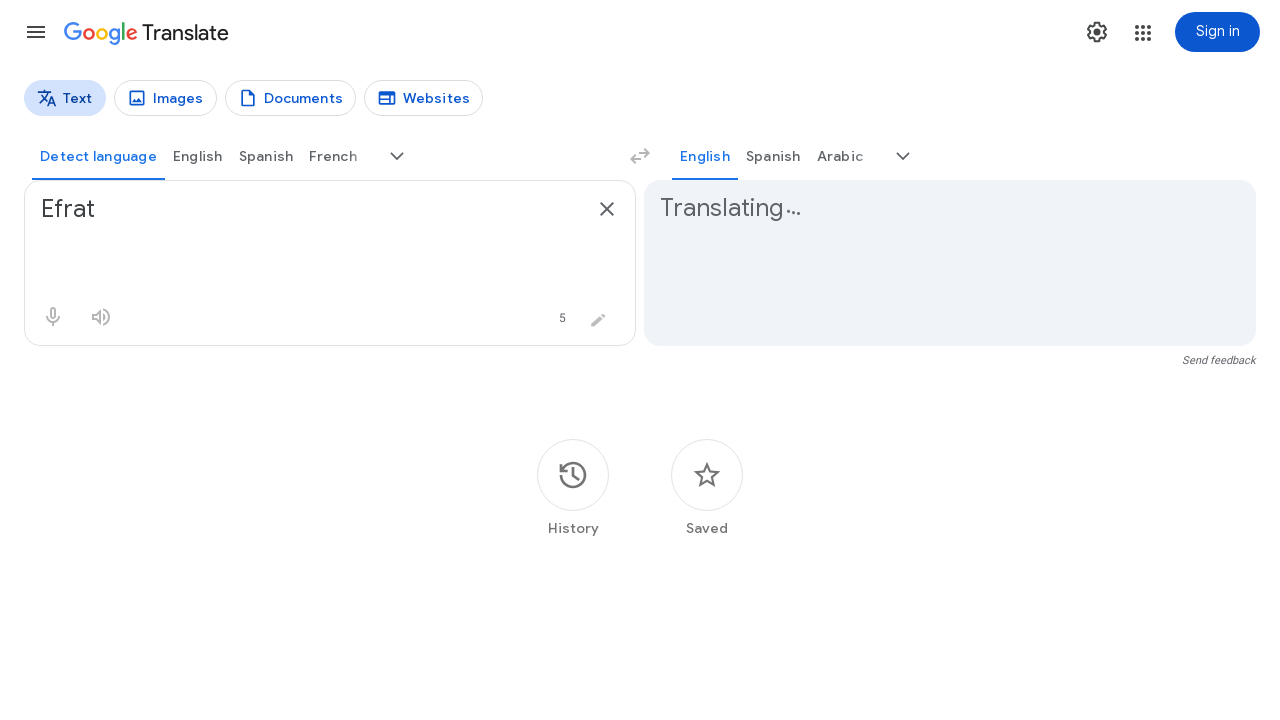

Waited 1 second for text input to be processed
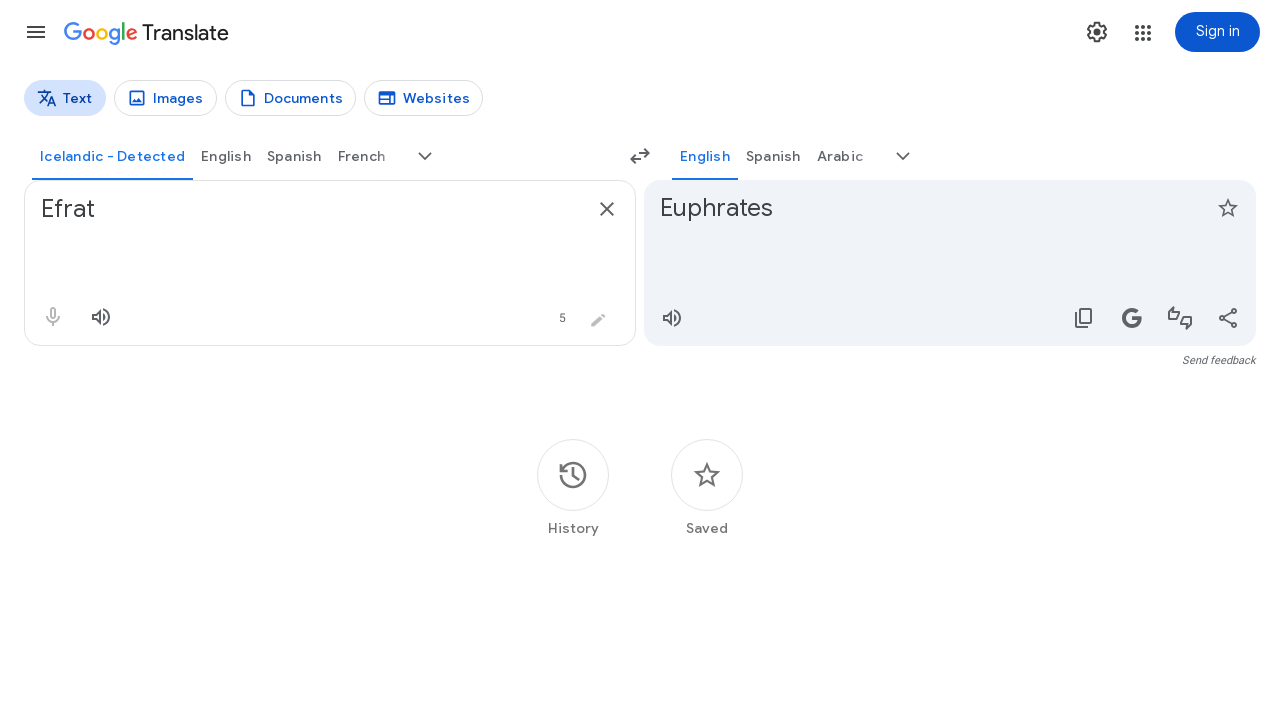

Located source textarea element
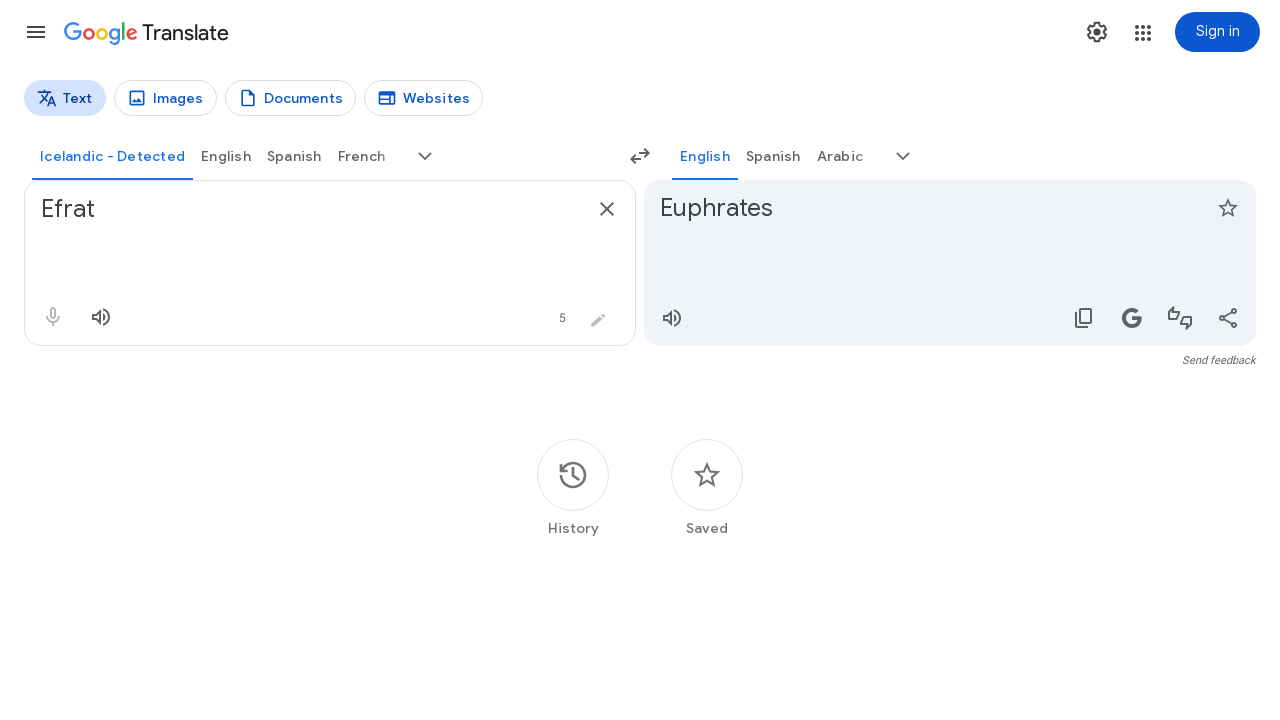

Verified source textarea is visible - input captured successfully
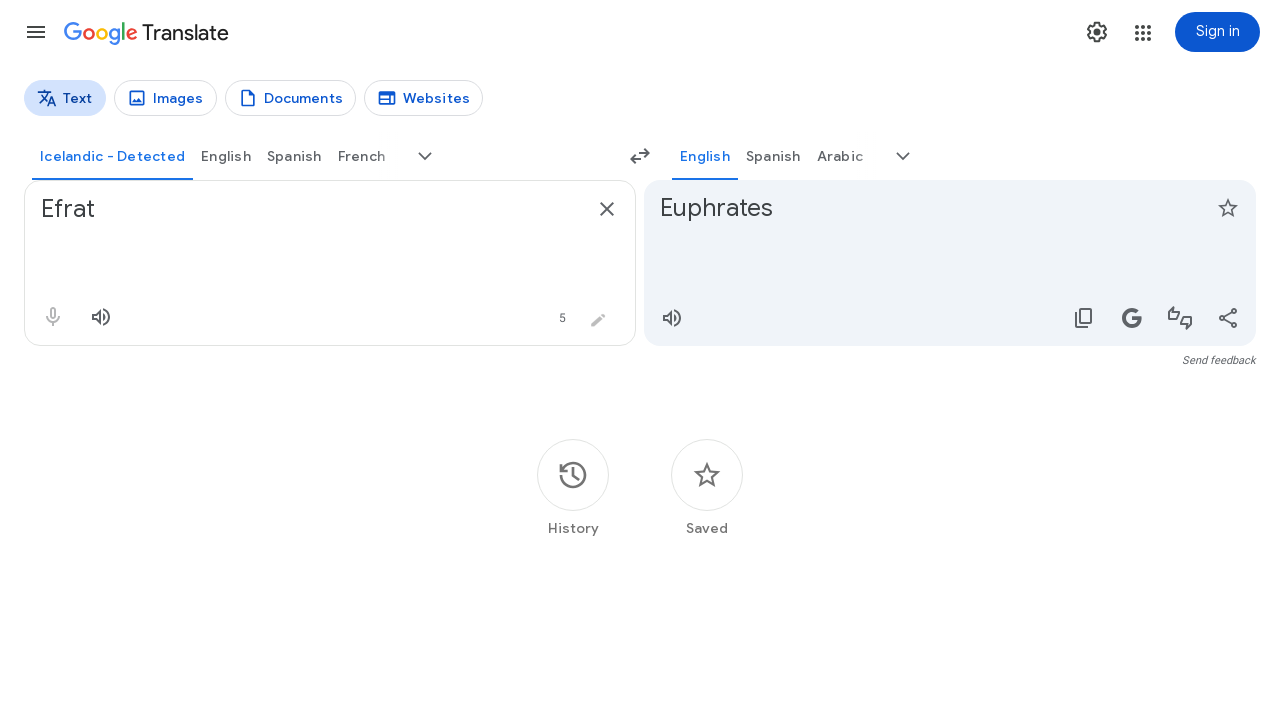

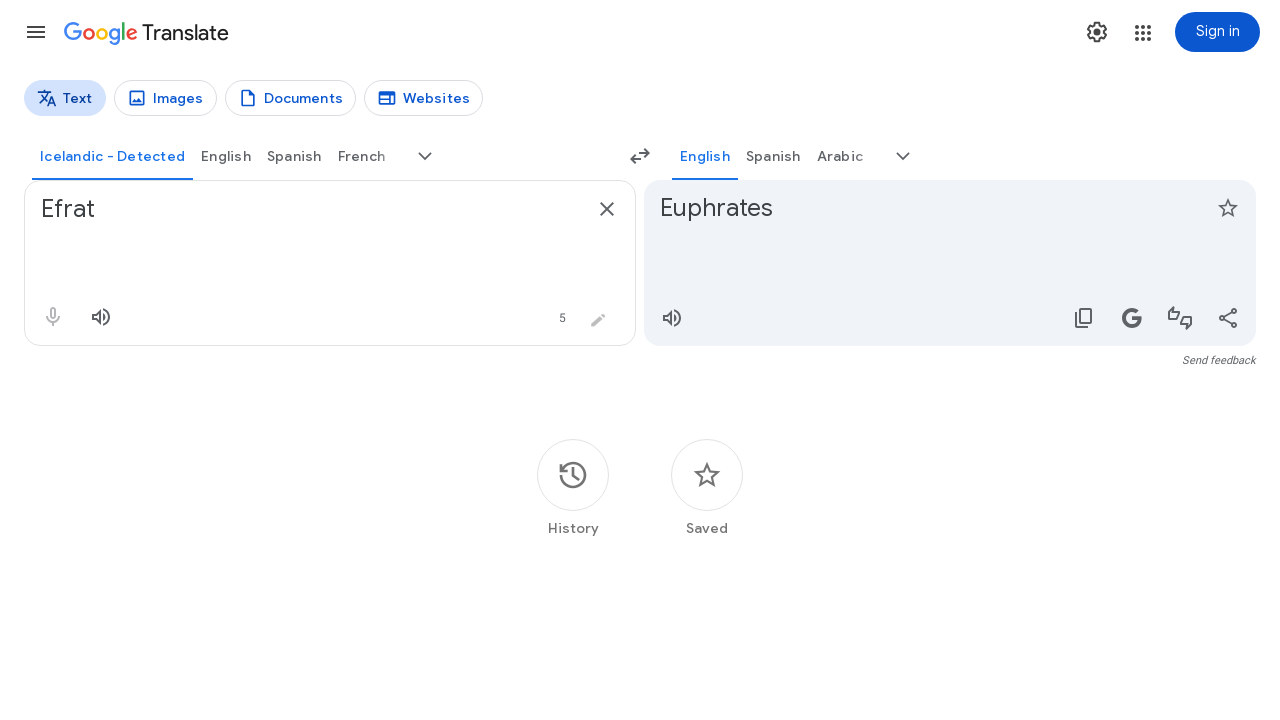